Navigate to Google Translate and enter Hebrew text

Starting URL: https://translate.google.com

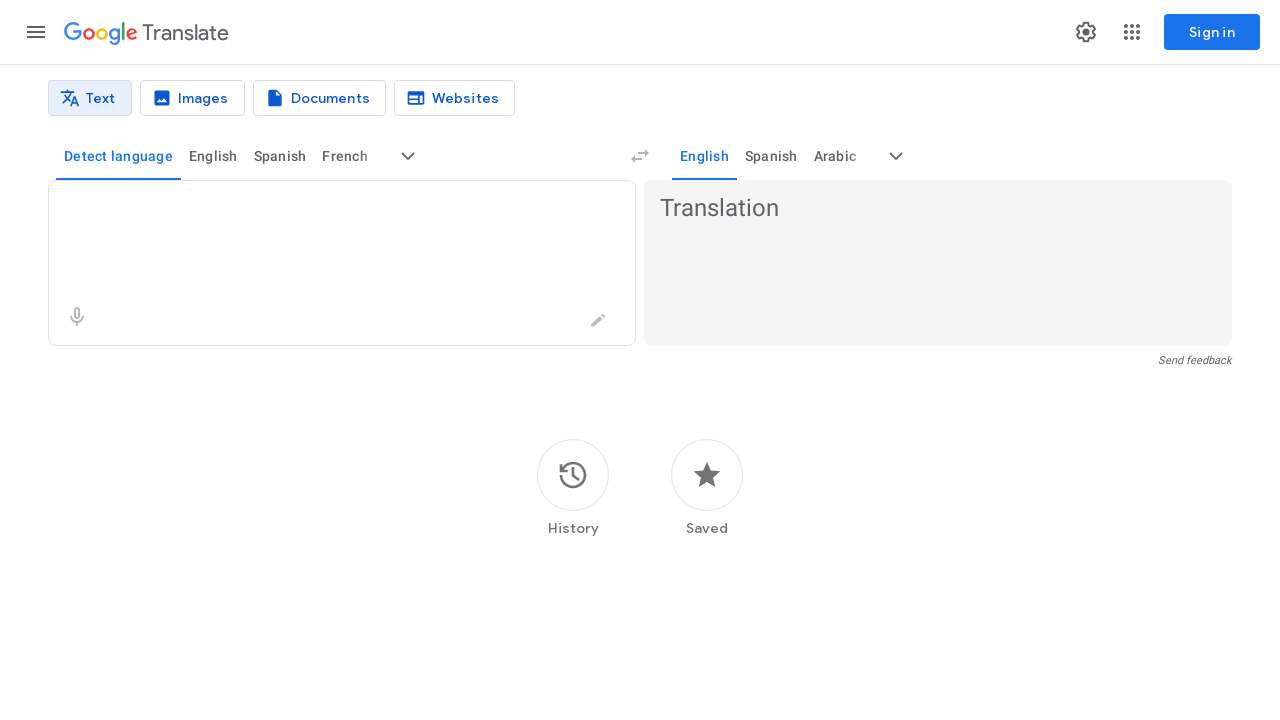

Entered Hebrew text 'שלווה' in the source language field on .er8xn
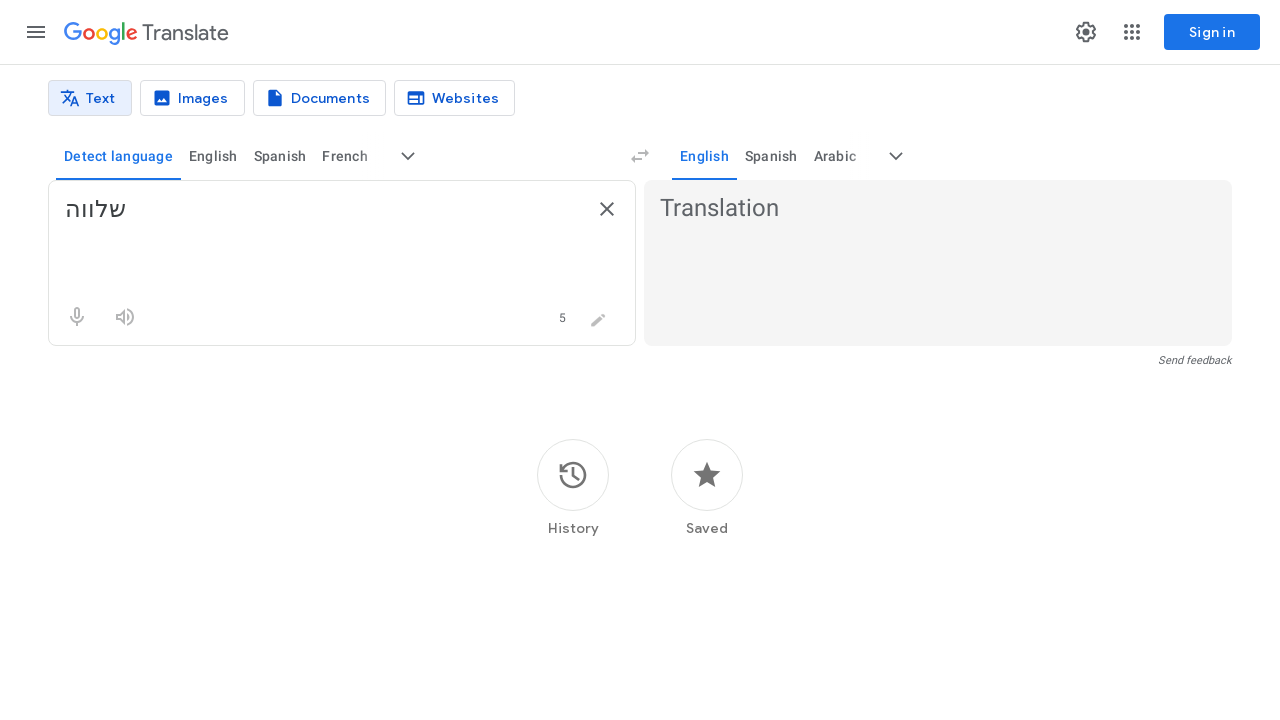

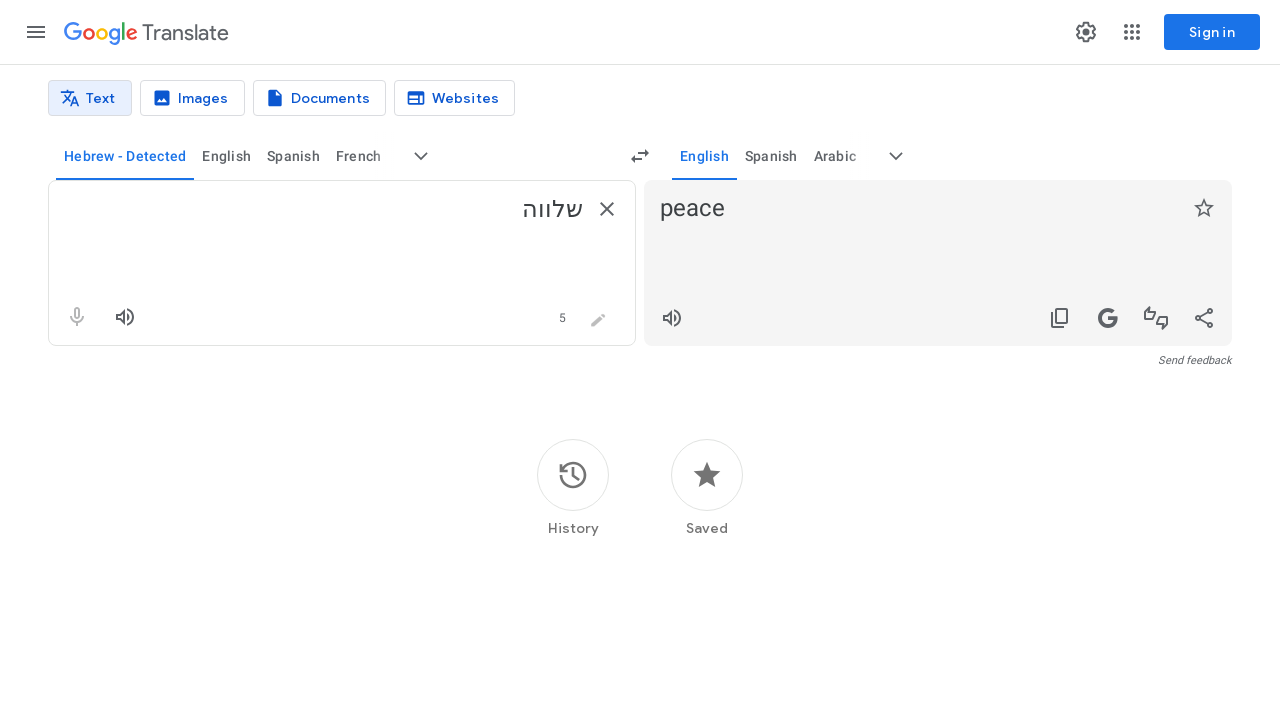